Tests JavaScript alert, confirm, and prompt dialogs by triggering each type and handling them with accept, dismiss, and text input

Starting URL: https://the-internet.herokuapp.com/javascript_alerts

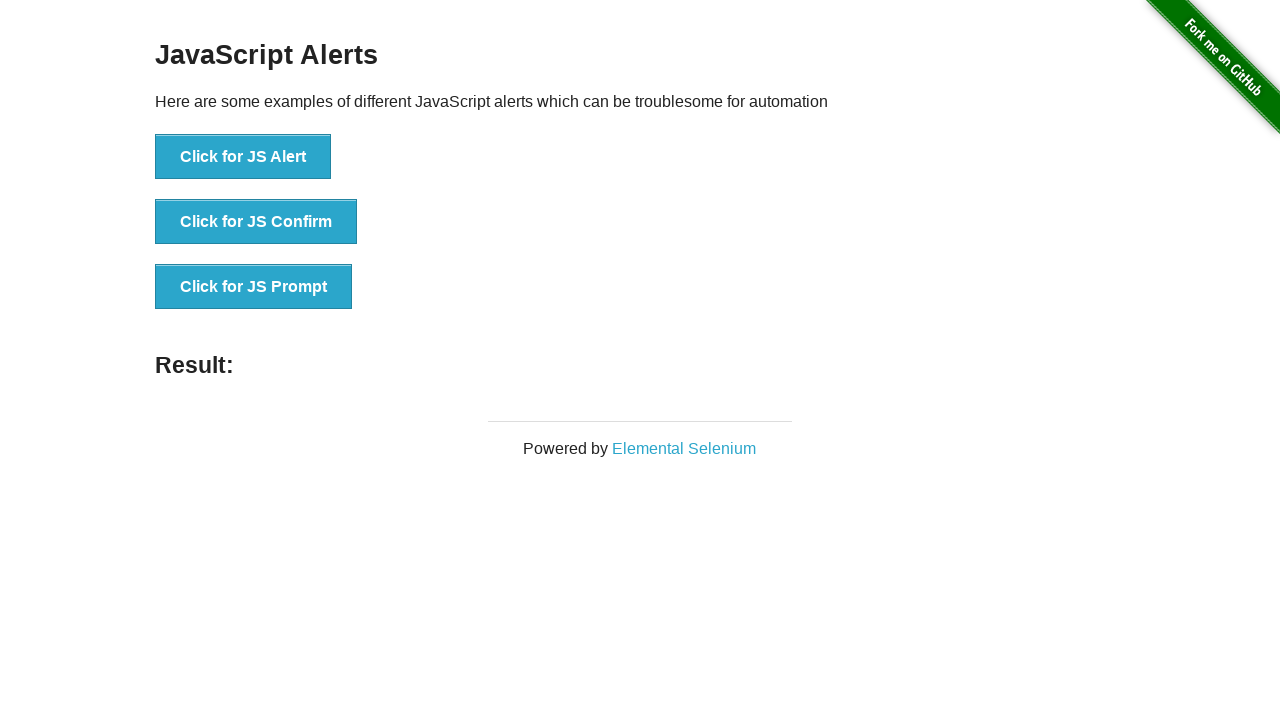

Set up dialog handler to accept JS Alert
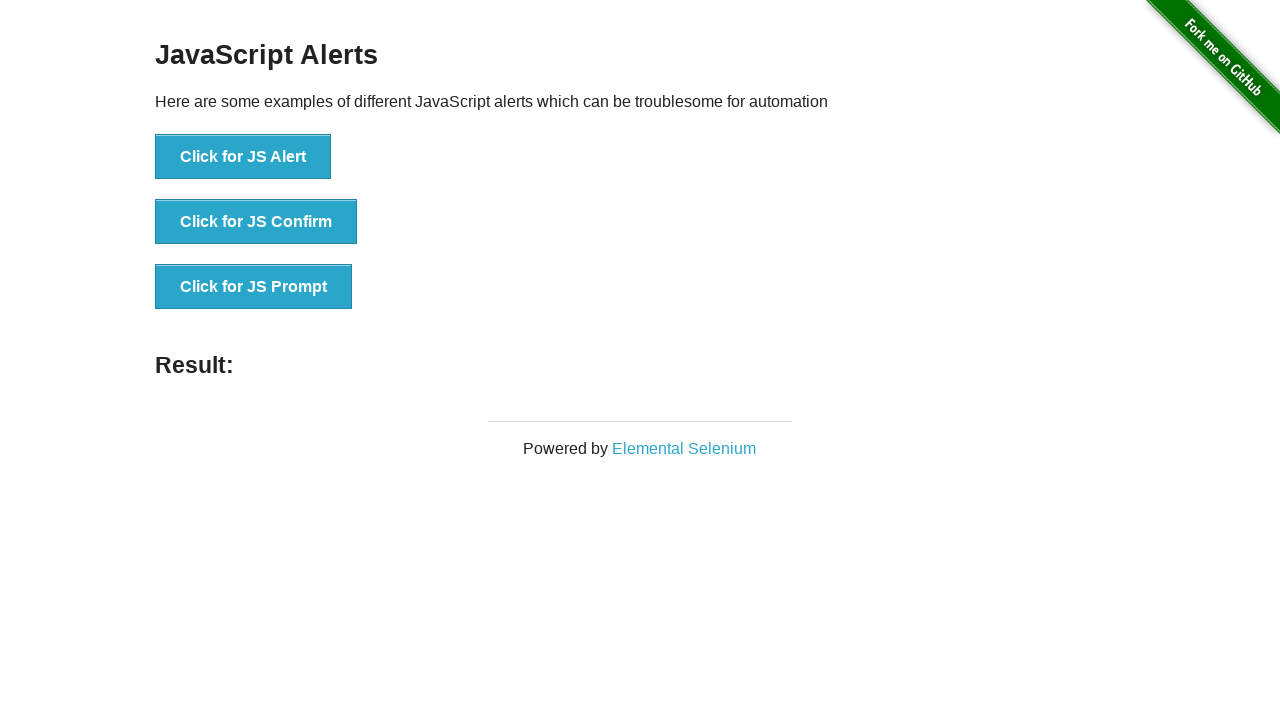

Clicked 'Click for JS Alert' button to trigger alert dialog at (243, 157) on xpath=//button[text()='Click for JS Alert']
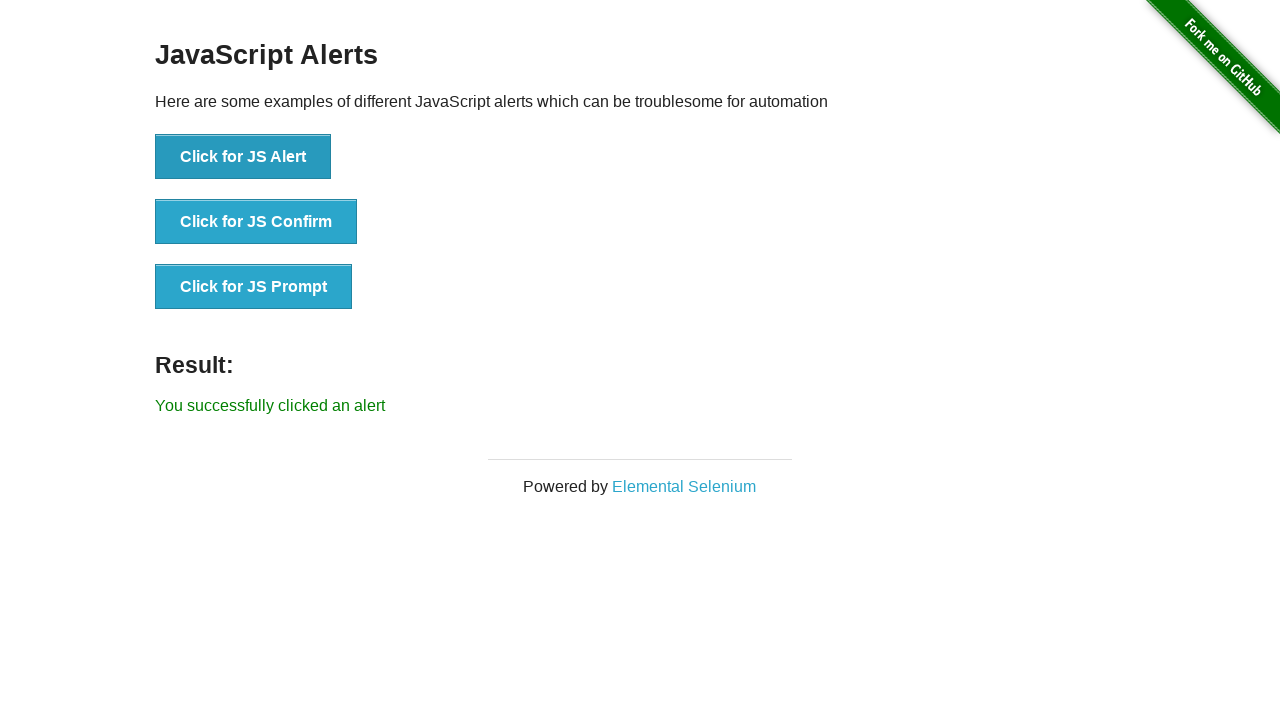

Waited 500ms for alert result to display
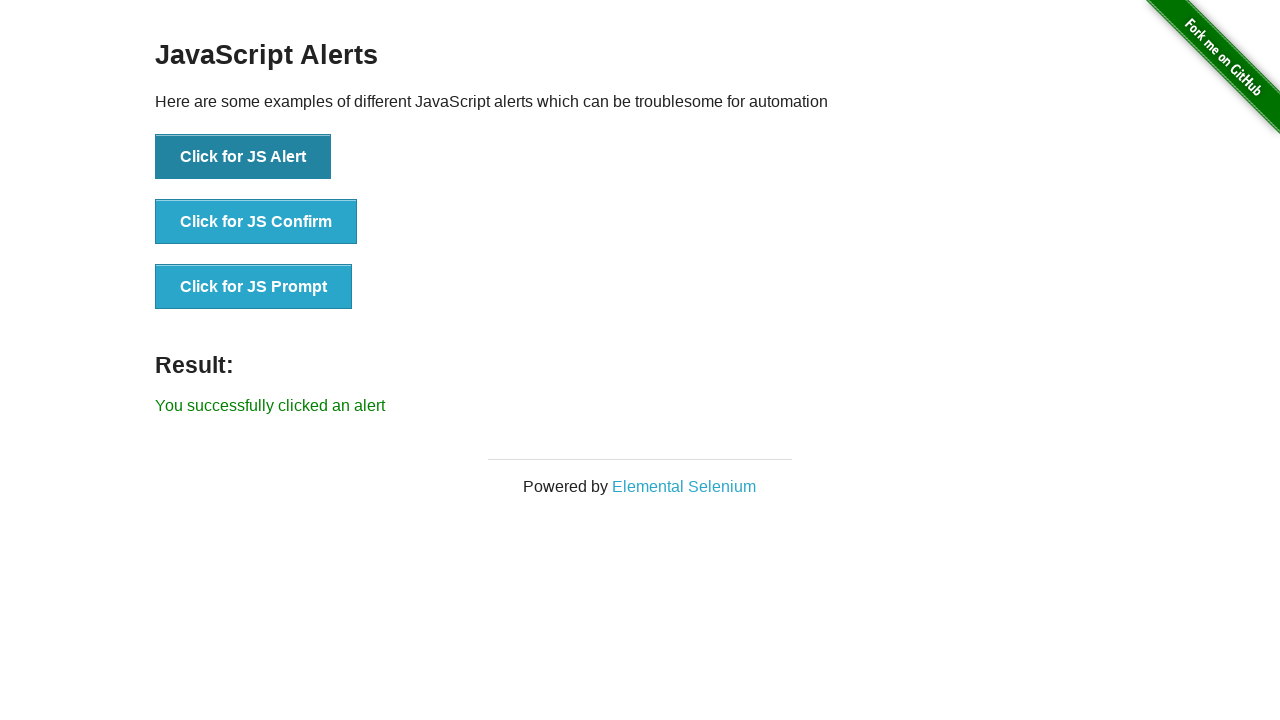

Set up dialog handler to dismiss JS Confirm dialog
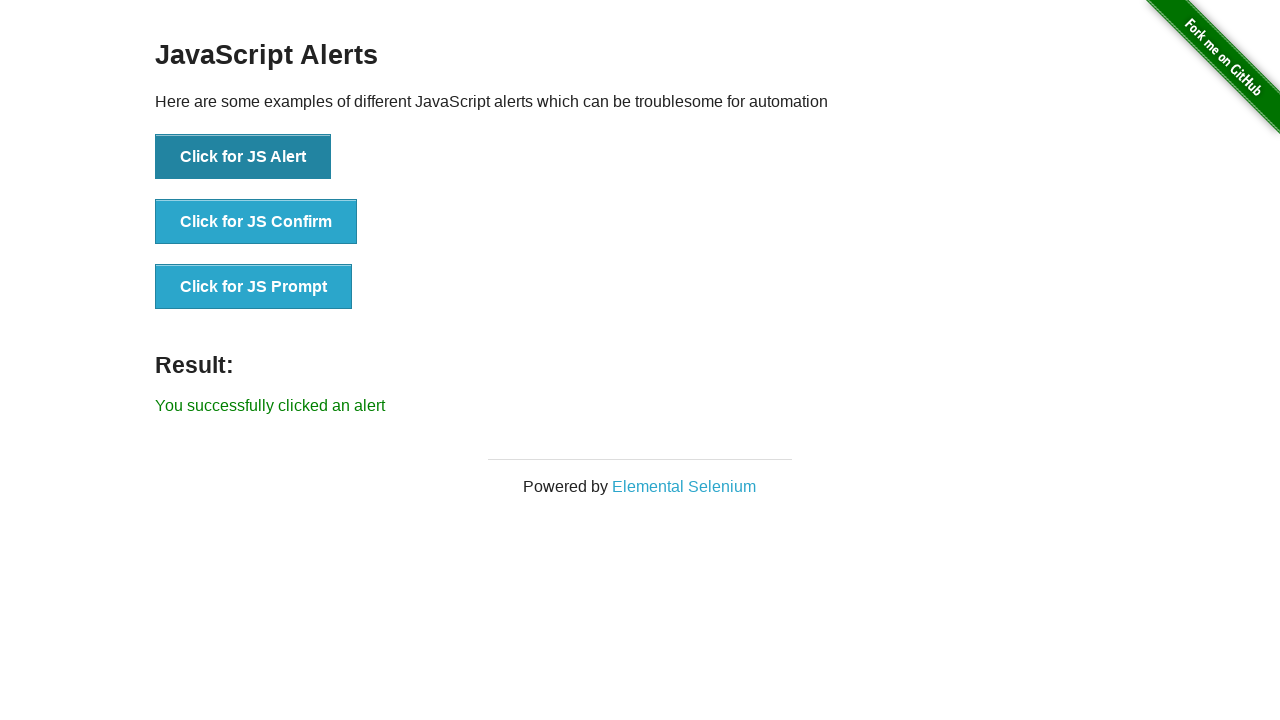

Clicked 'Click for JS Confirm' button to trigger confirm dialog at (256, 222) on xpath=//button[text()='Click for JS Confirm']
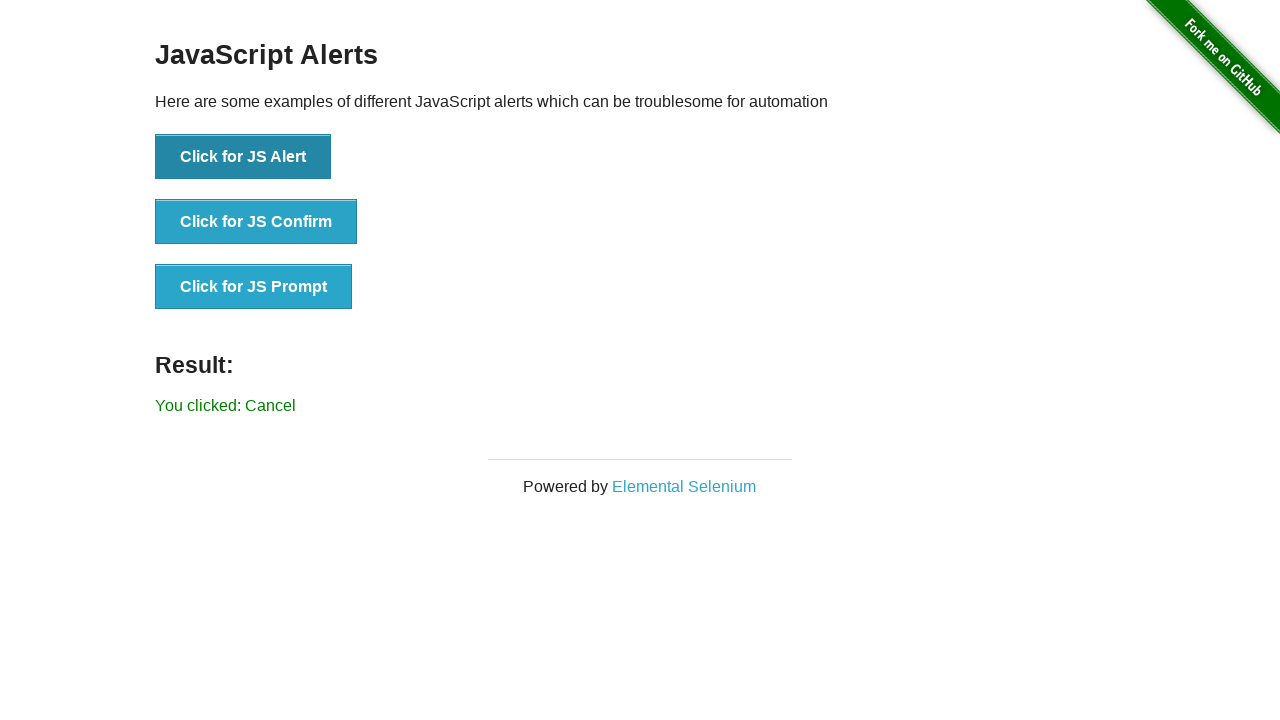

Waited 500ms for confirm result to display after dismissing
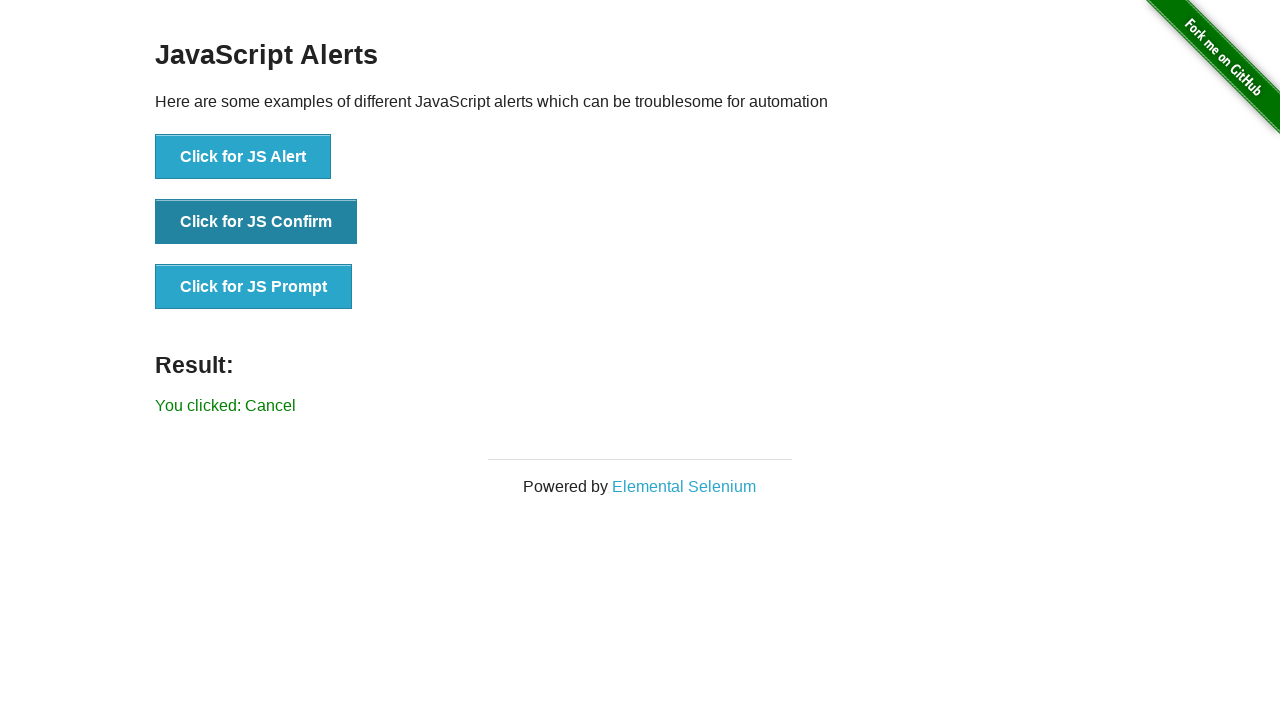

Set up dialog handler to accept JS Prompt with text 'KraftTech Batch 2 was here'
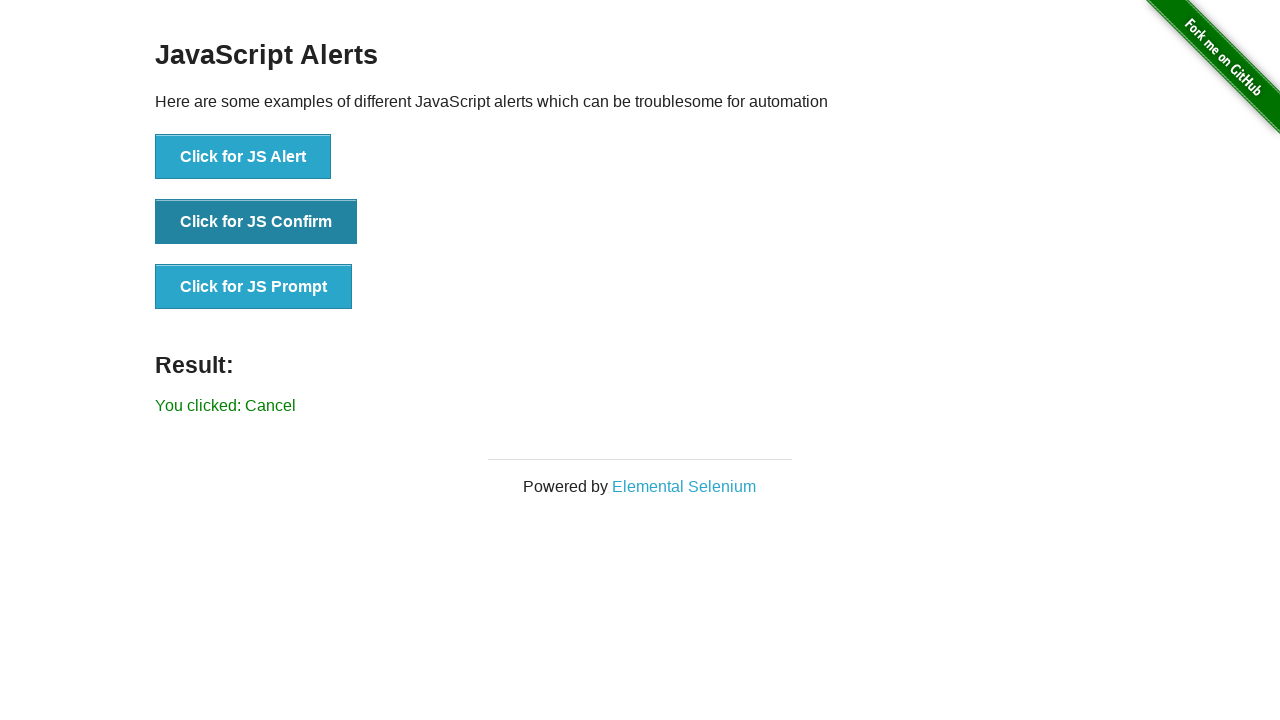

Clicked 'Click for JS Prompt' button to trigger prompt dialog at (254, 287) on xpath=//button[text()='Click for JS Prompt']
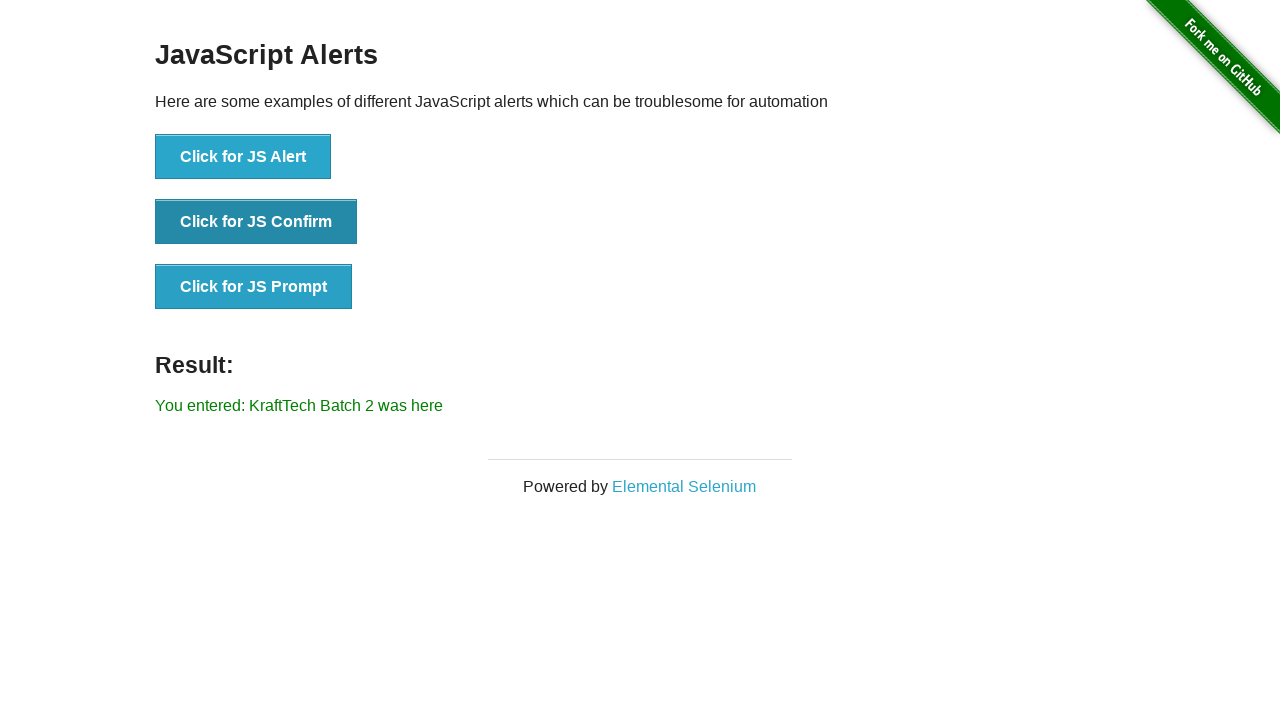

Waited for result element to appear after prompt dialog submission
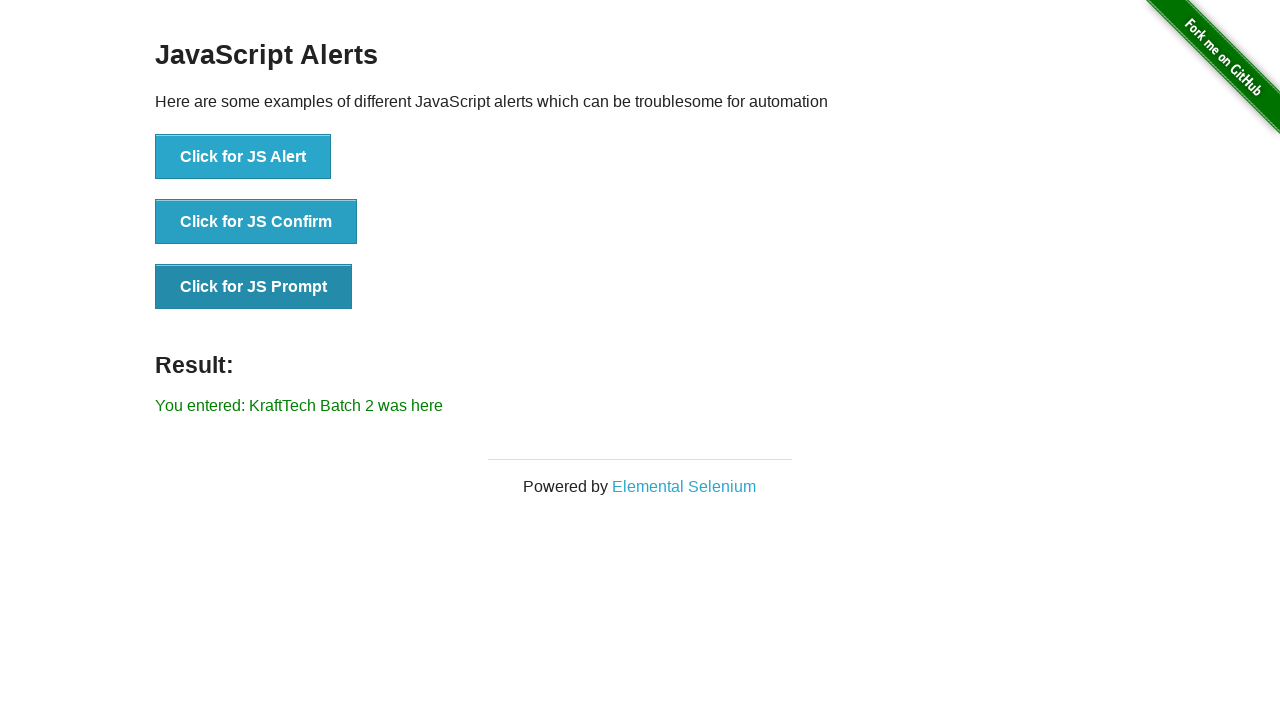

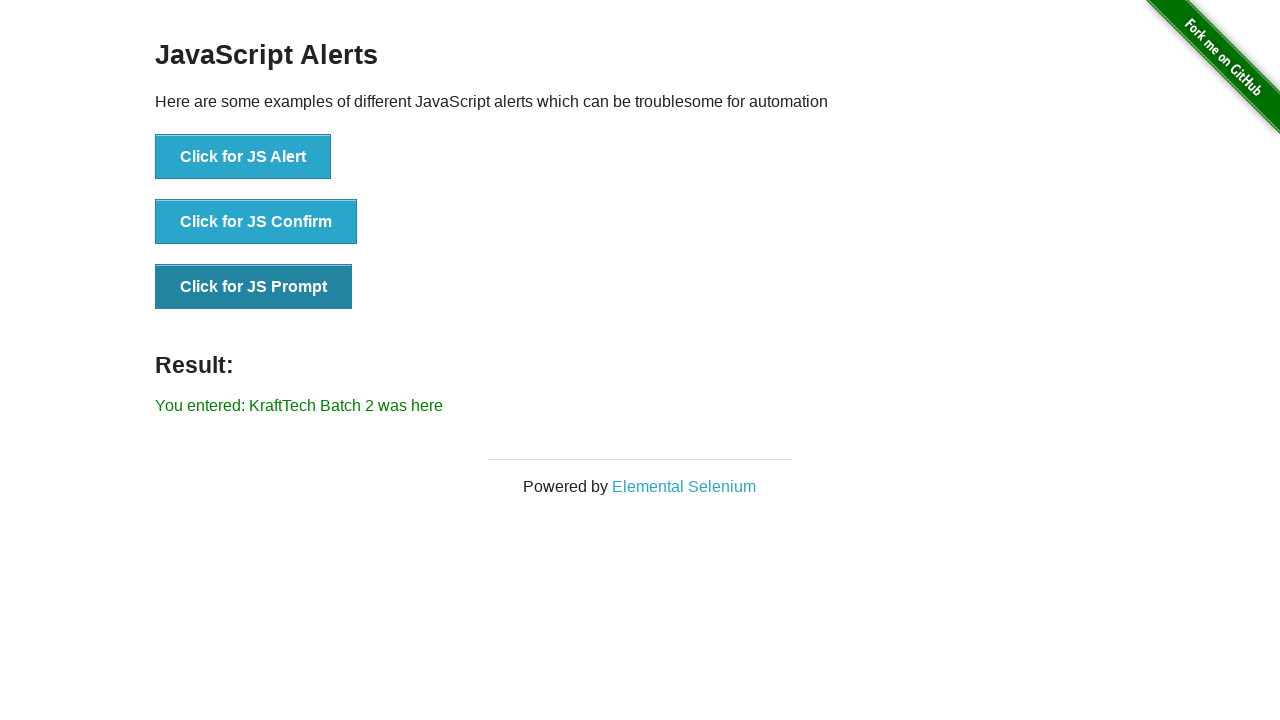